Navigates to Demoblaze e-commerce homepage and verifies that phone products are displayed in the product listing

Starting URL: https://www.demoblaze.com/

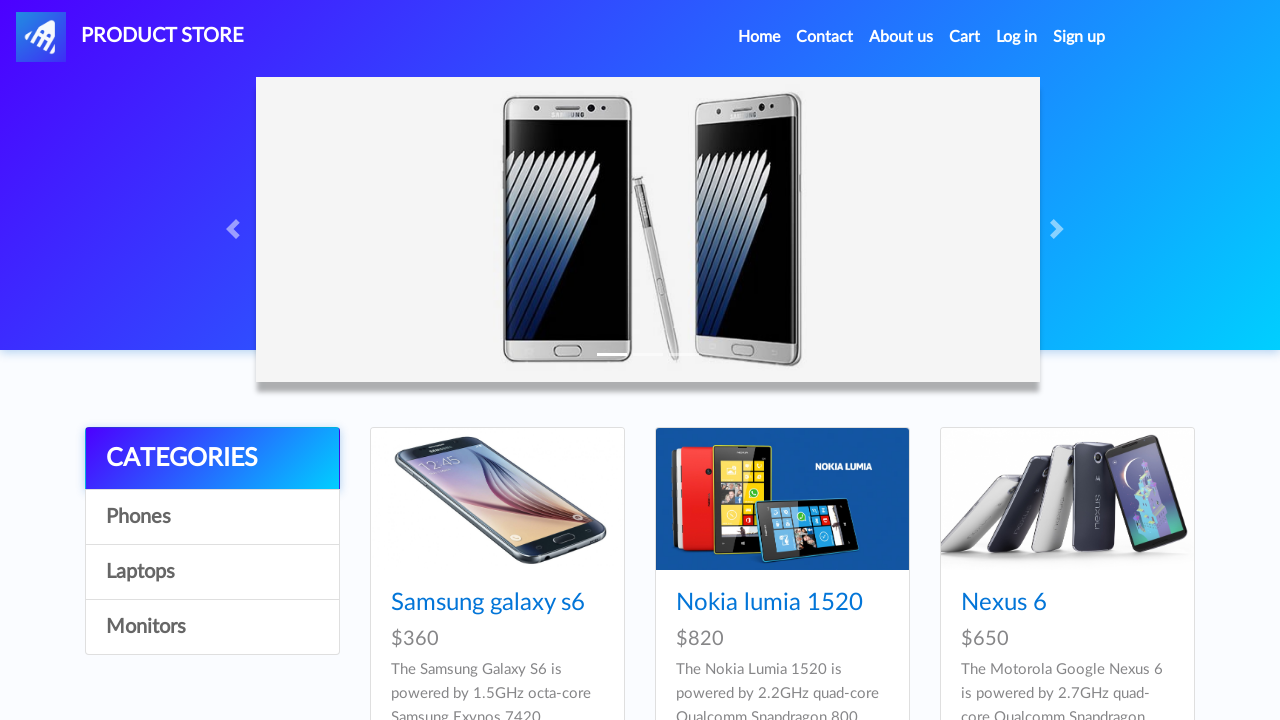

Waited for product listing to load
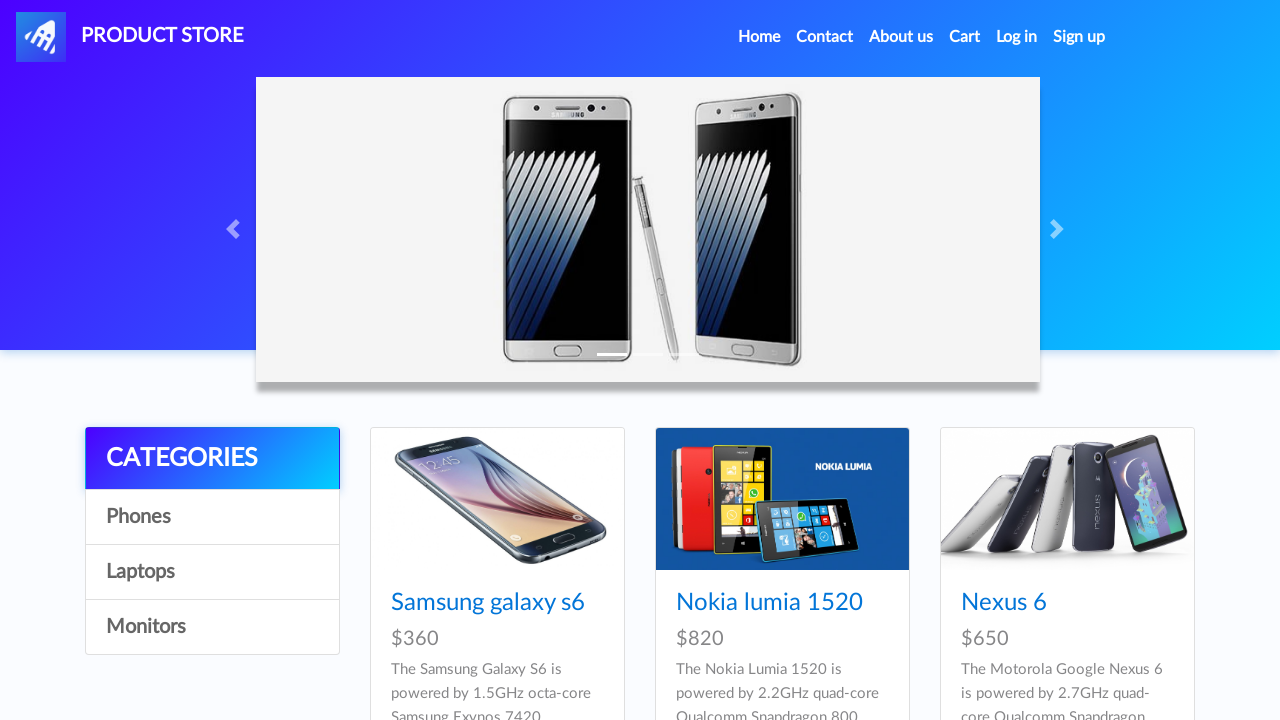

Verified first phone product is visible in listing
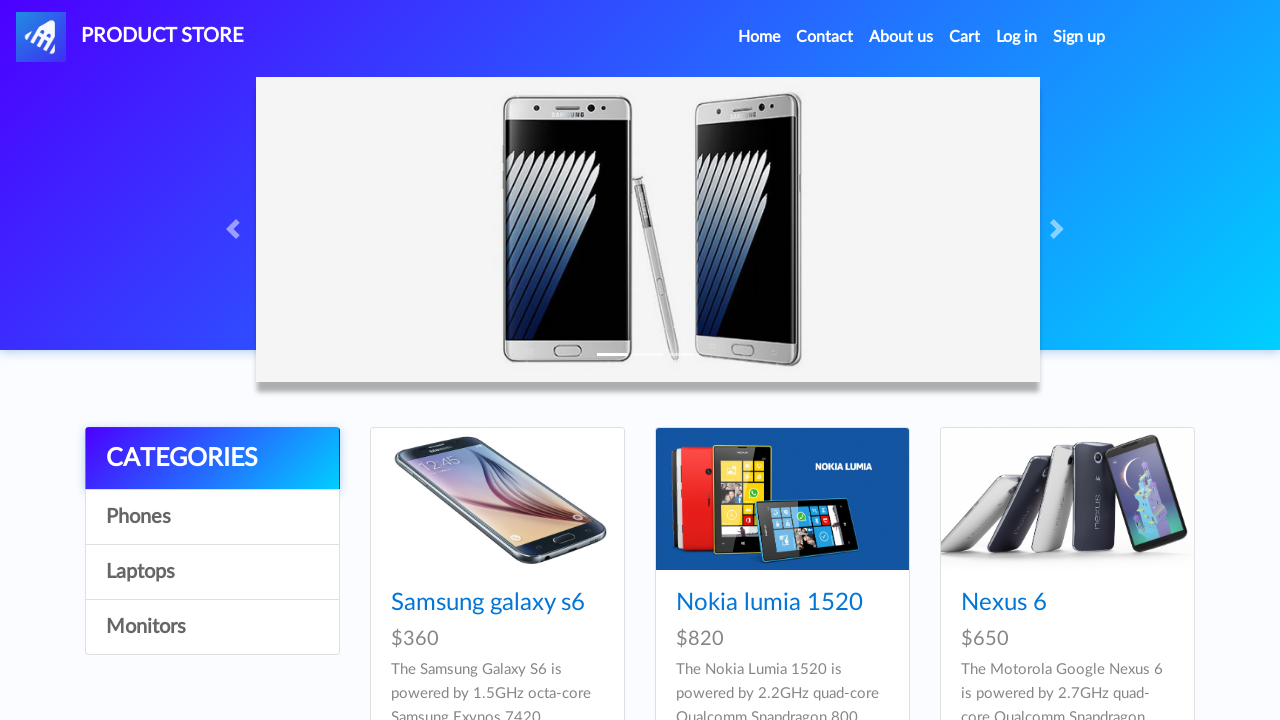

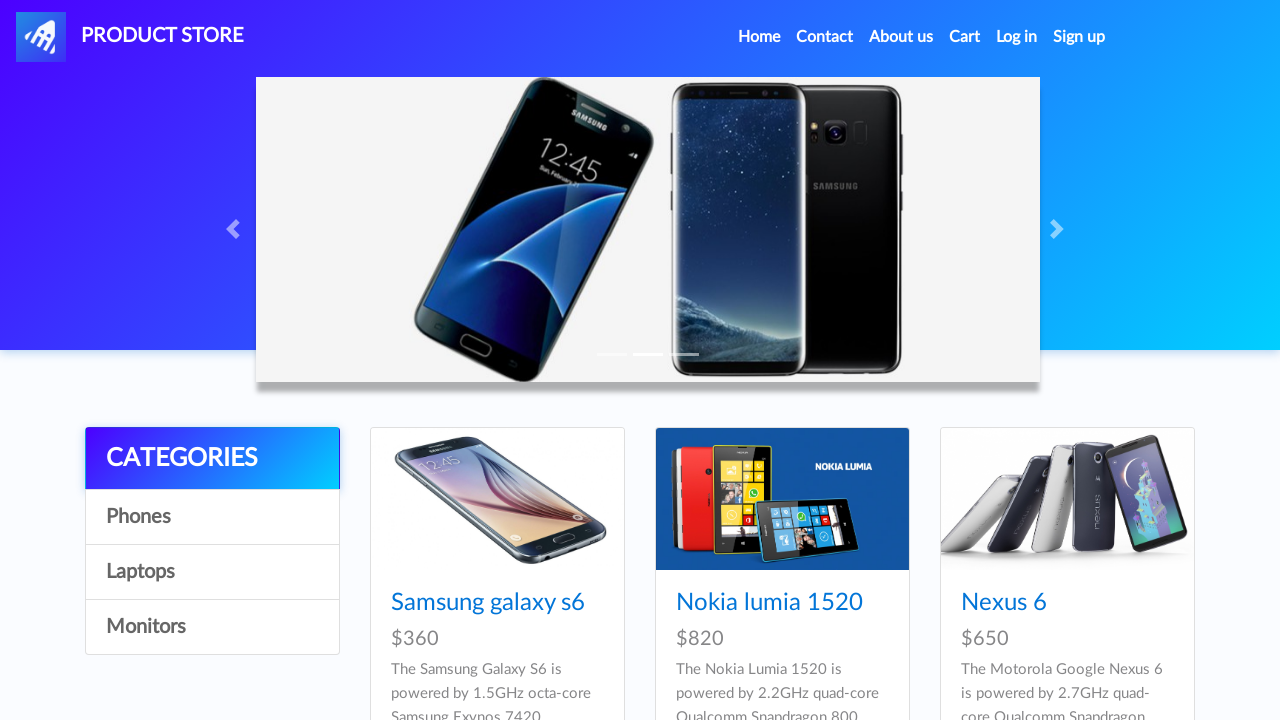